Tests the add/remove elements functionality by clicking the "Add Element" button multiple times to create new elements, then verifies the elements were added

Starting URL: http://the-internet.herokuapp.com/add_remove_elements/

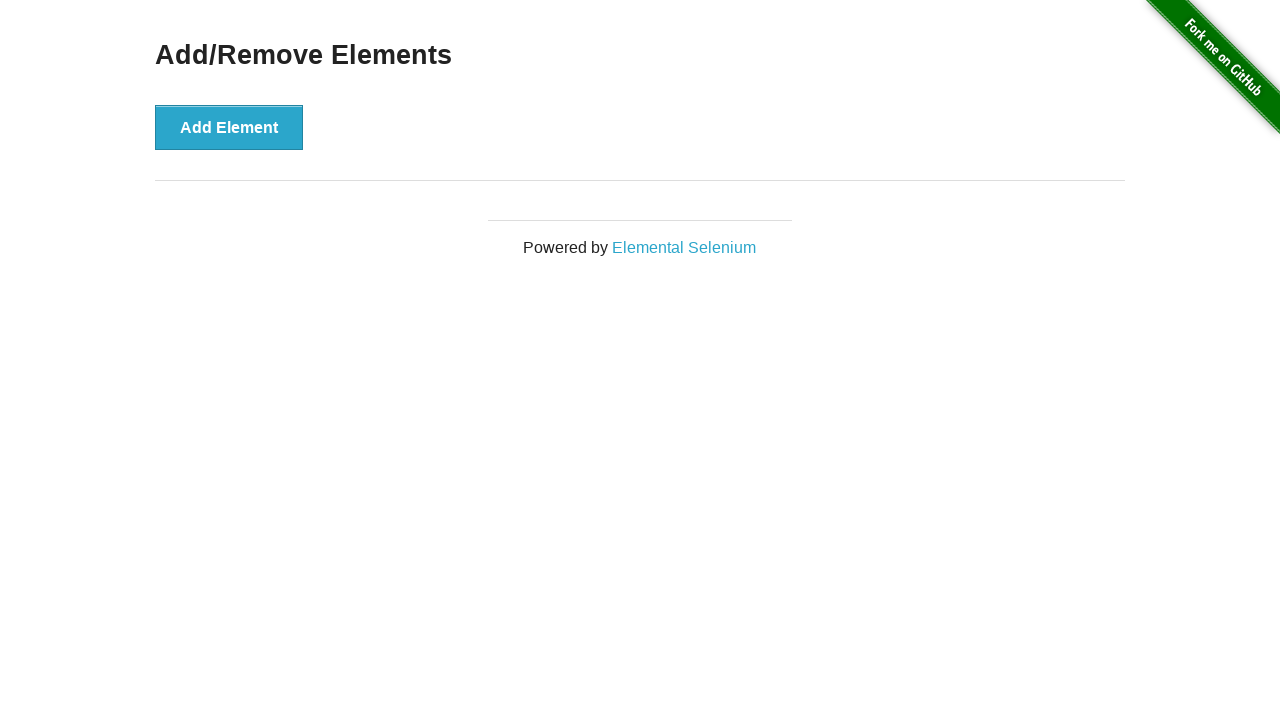

Clicked the 'Add Element' button once at (229, 127) on xpath=//*[@id="content"]/div/button
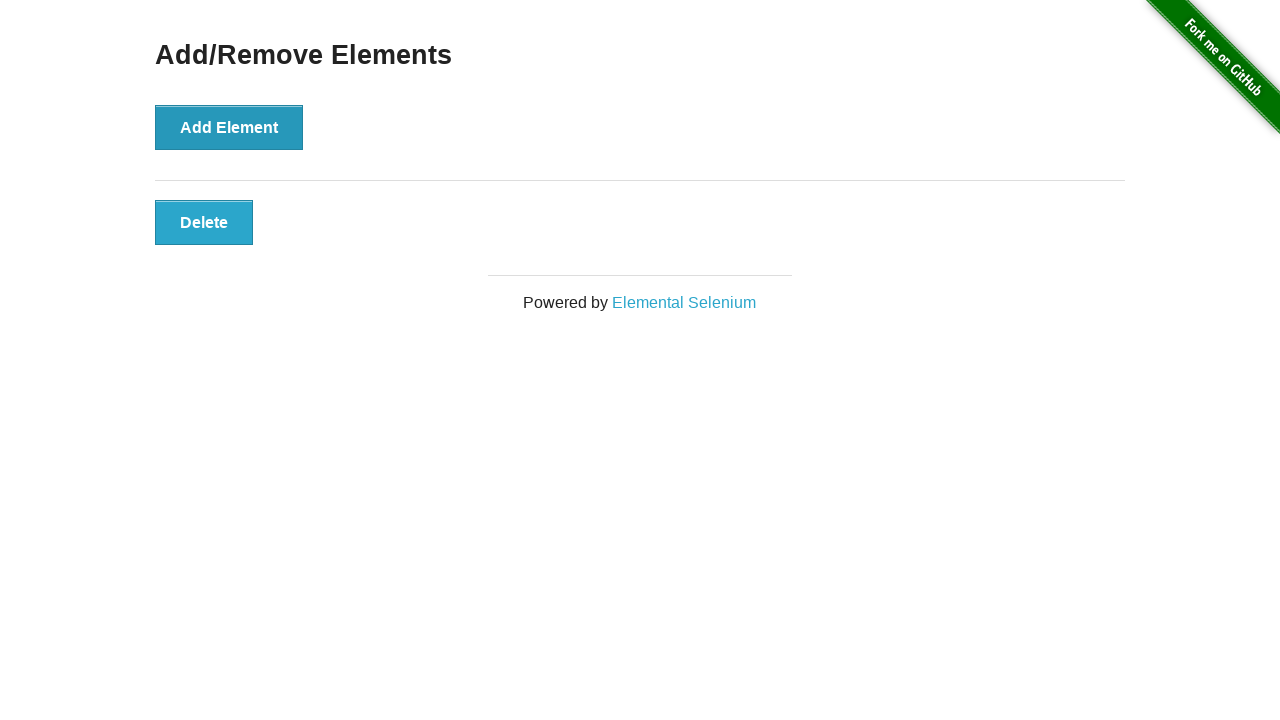

Clicked the 'Add Element' button (iteration 1) at (229, 127) on xpath=//*[@id="content"]/div/button
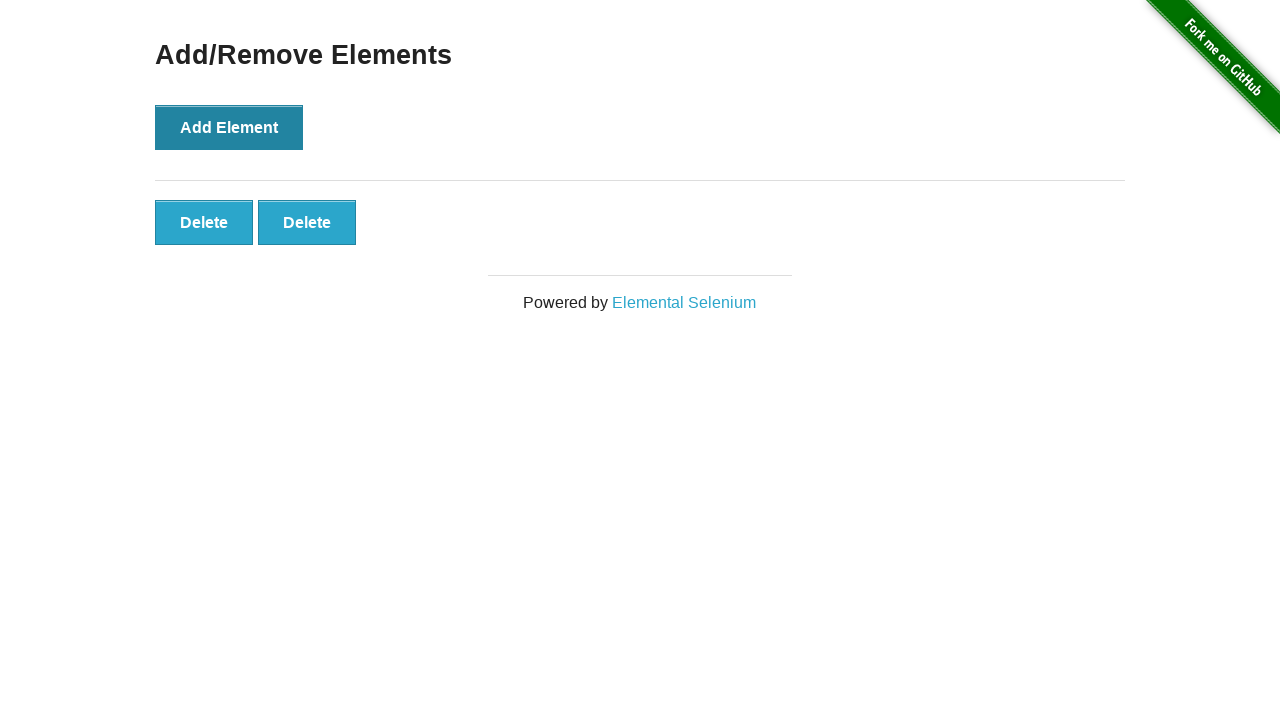

Clicked the 'Add Element' button (iteration 2) at (229, 127) on xpath=//*[@id="content"]/div/button
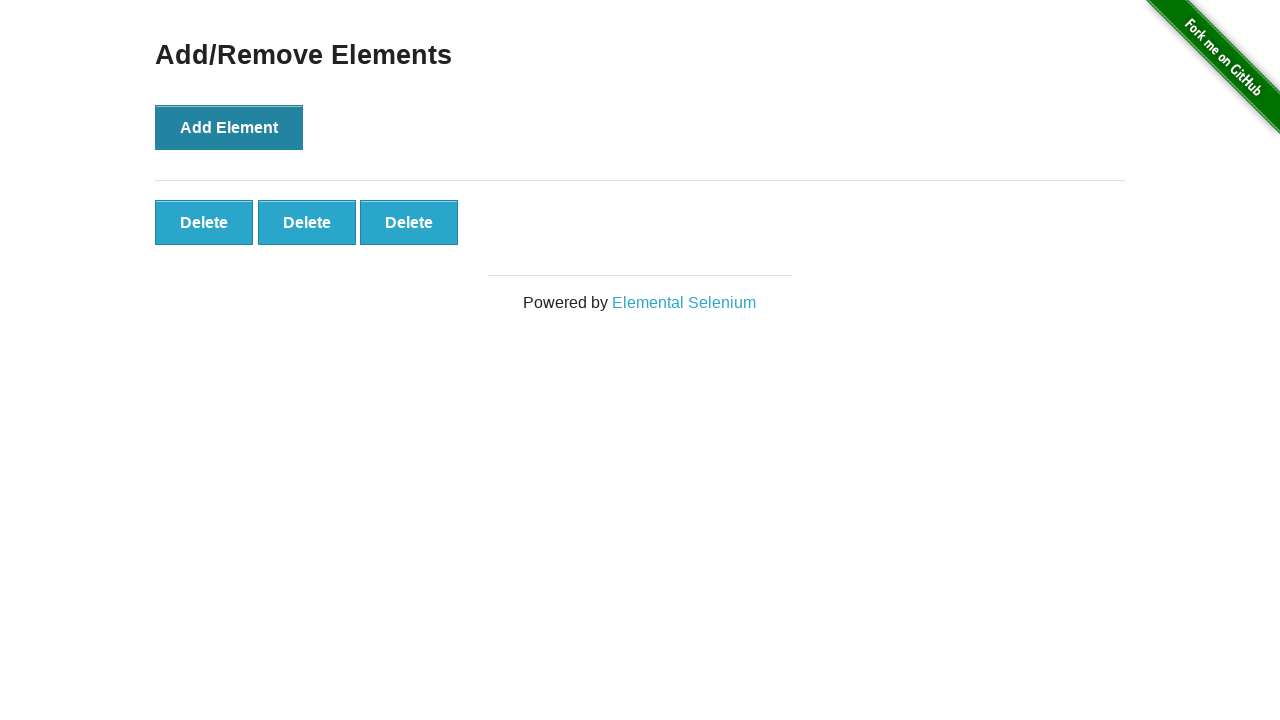

Clicked the 'Add Element' button (iteration 3) at (229, 127) on xpath=//*[@id="content"]/div/button
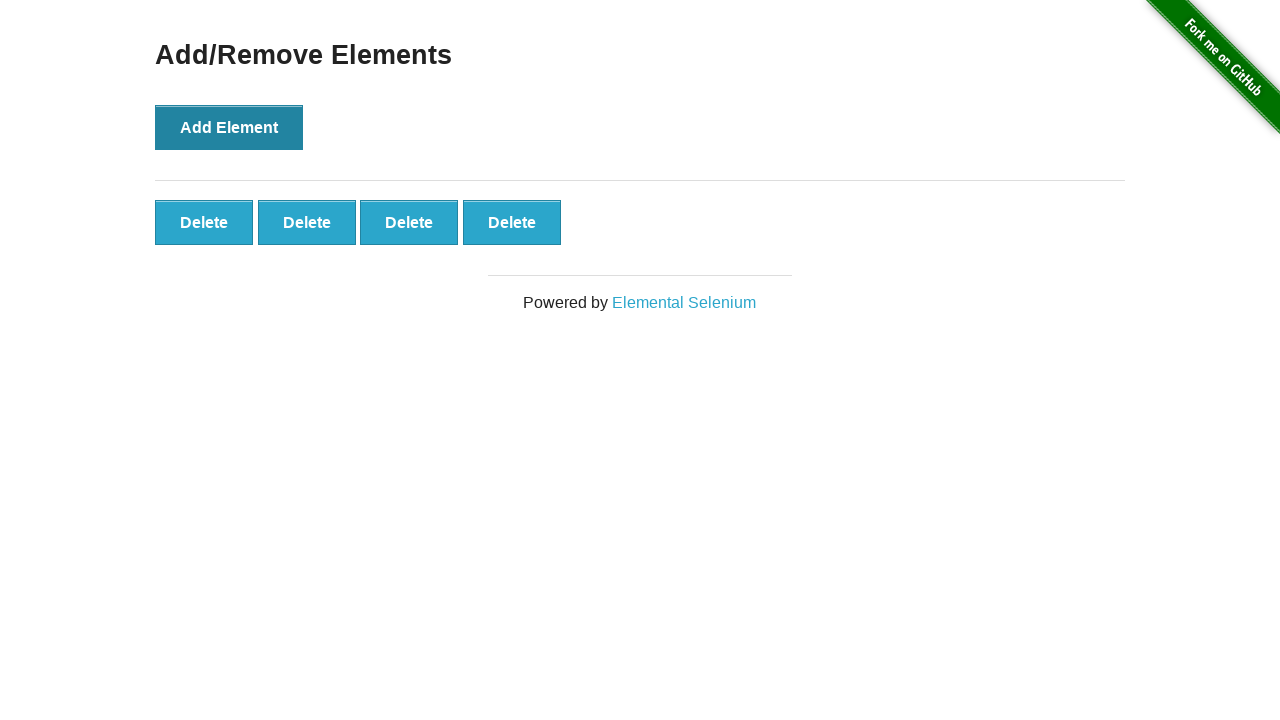

Clicked the 'Add Element' button (iteration 4) at (229, 127) on xpath=//*[@id="content"]/div/button
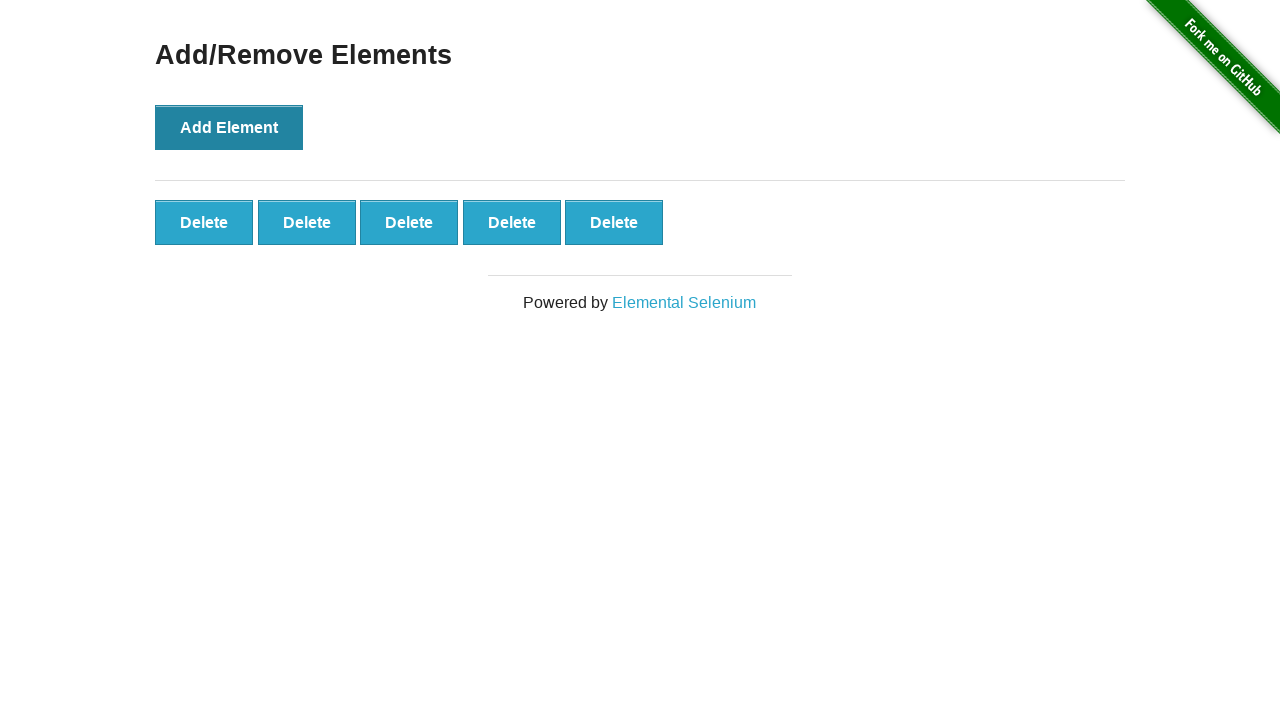

Verified that added elements are visible on the page
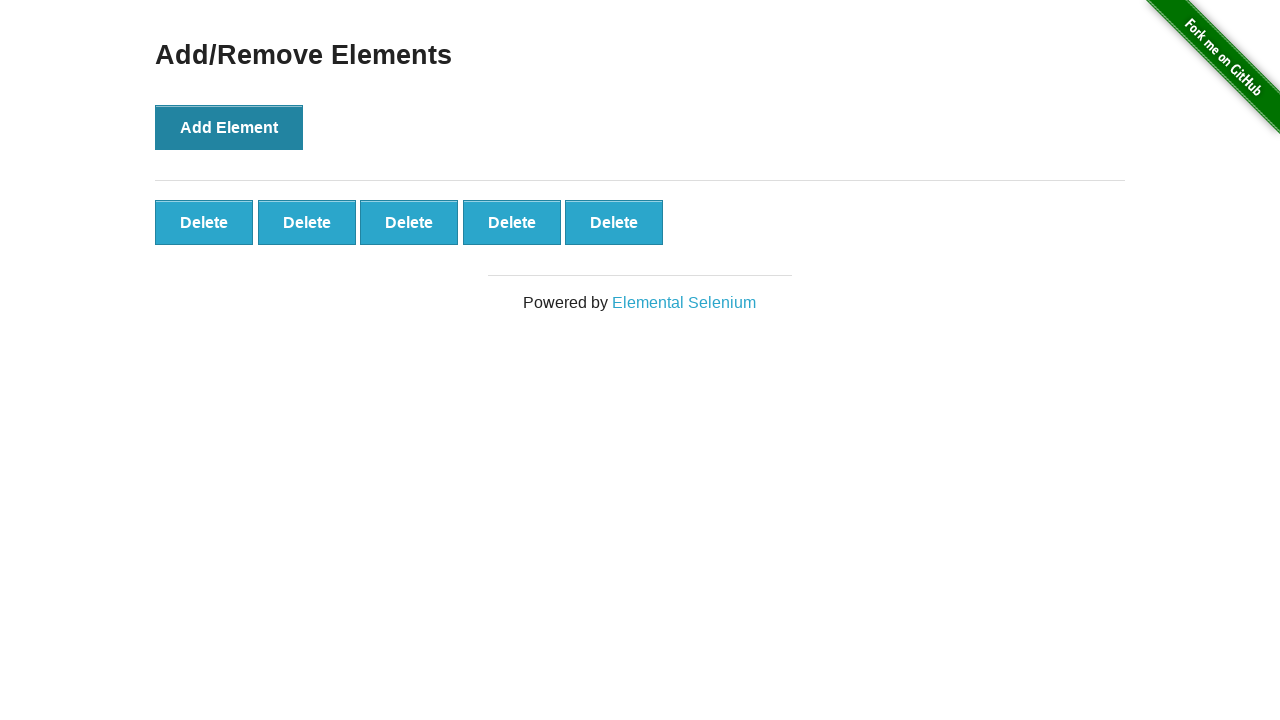

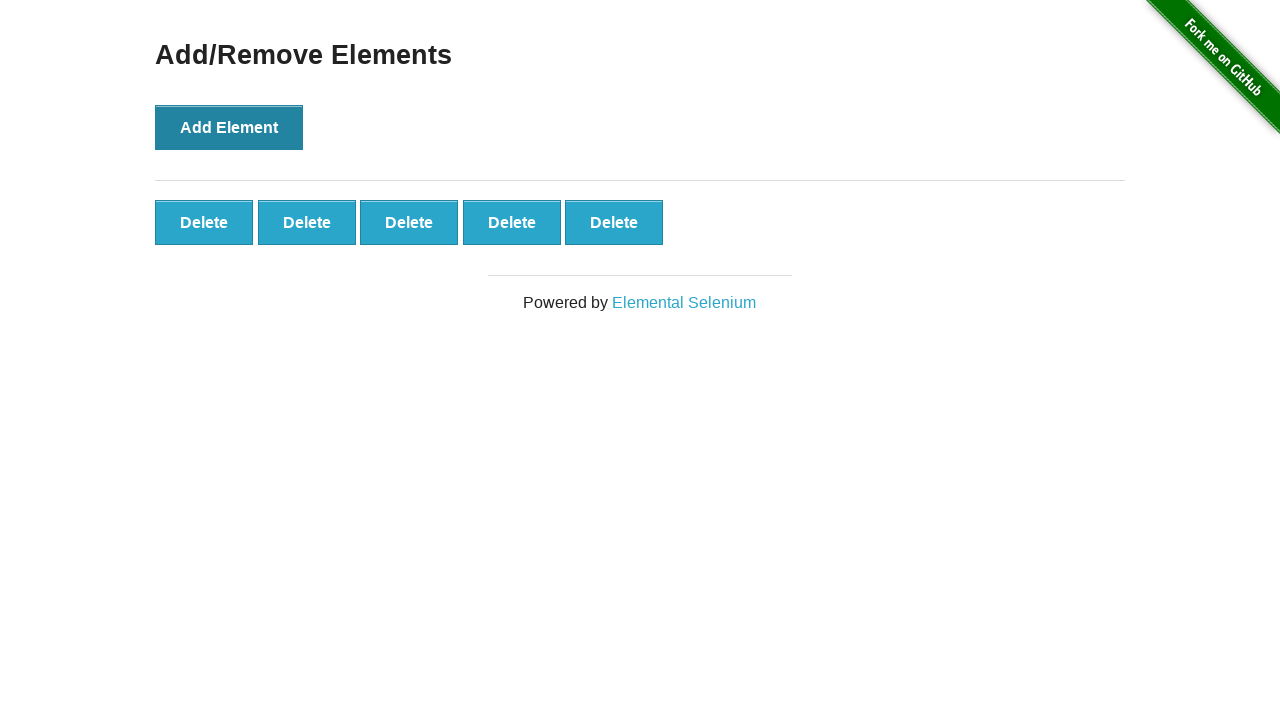